Tests an explicit wait scenario by waiting for a price to change to $100, then clicking a book button, calculating a mathematical answer based on a displayed value, filling in the answer, and submitting it.

Starting URL: http://suninjuly.github.io/explicit_wait2.html

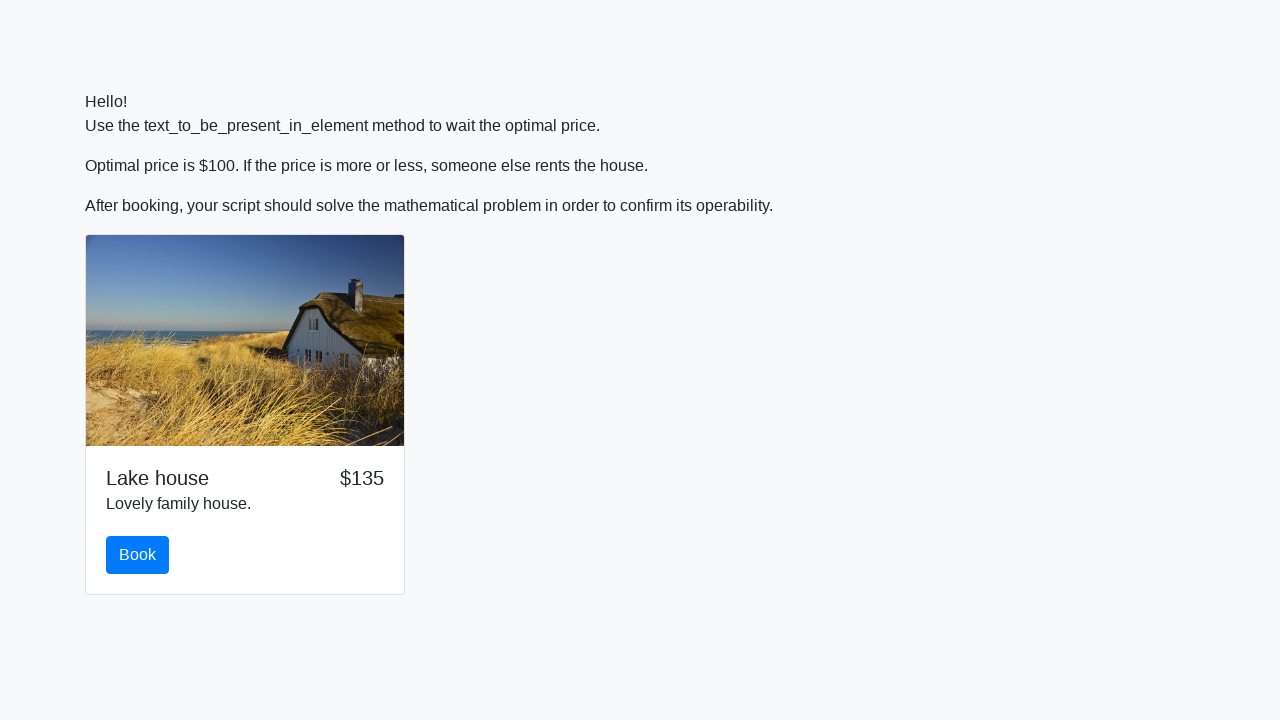

Waited for price to change to $100
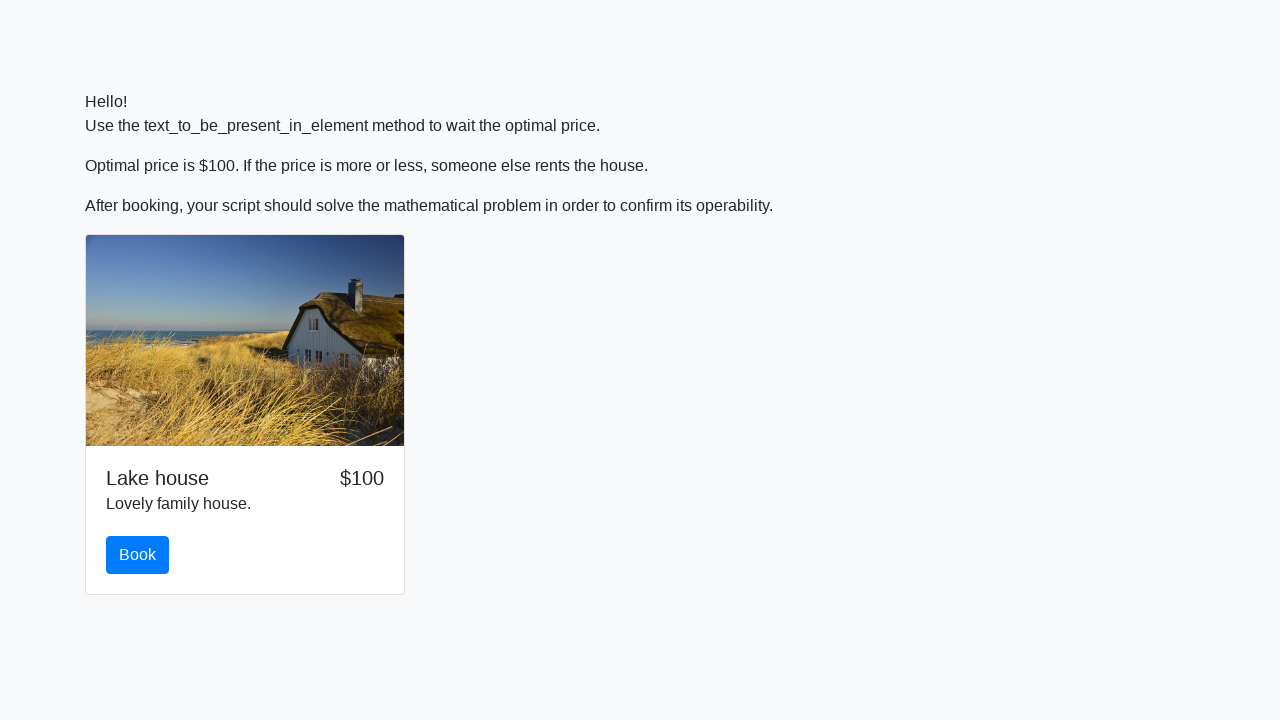

Clicked the book button at (138, 555) on #book
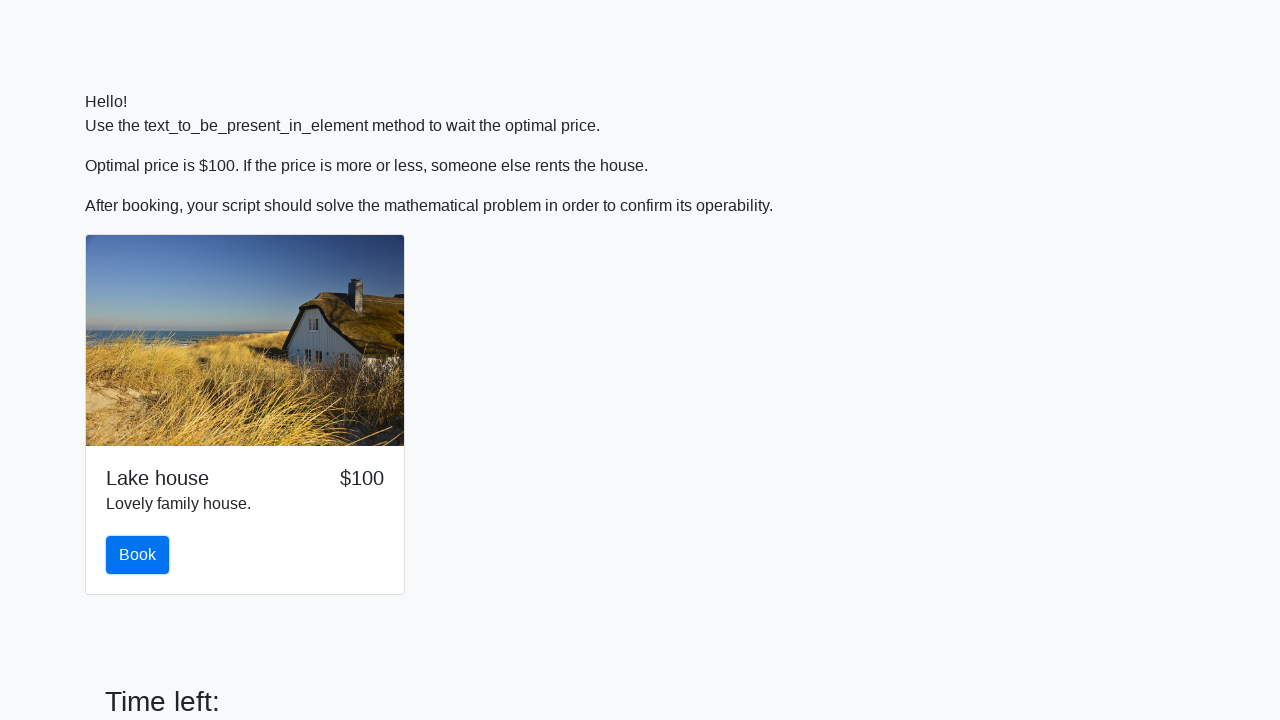

Retrieved x value from input_value element: 764
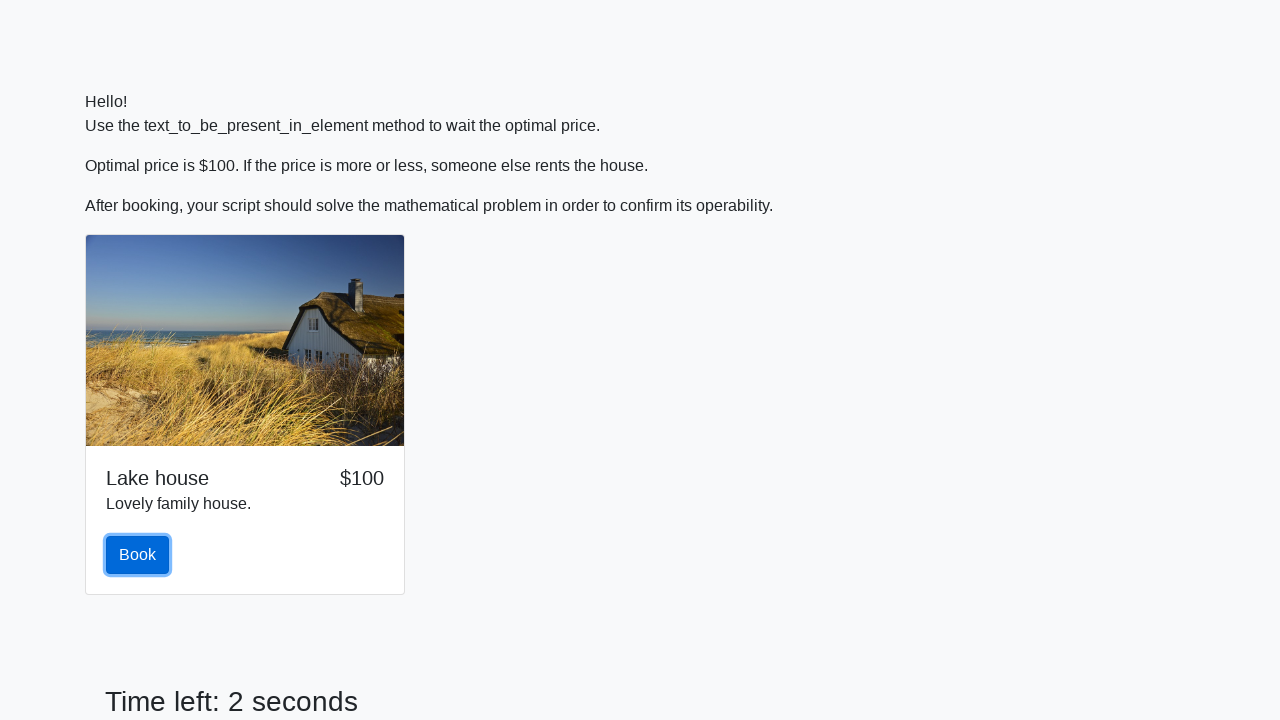

Calculated mathematical answer: 1.9030128702167166
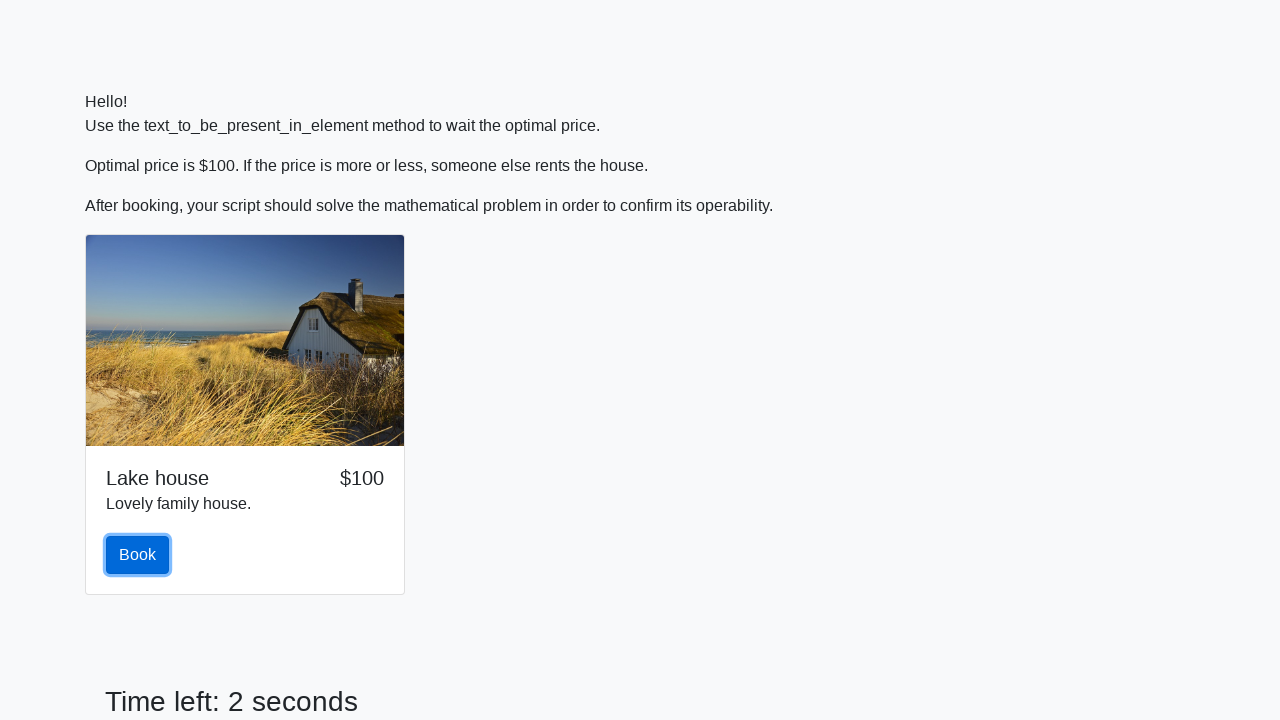

Filled in answer field with calculated value: 1.9030128702167166 on #answer
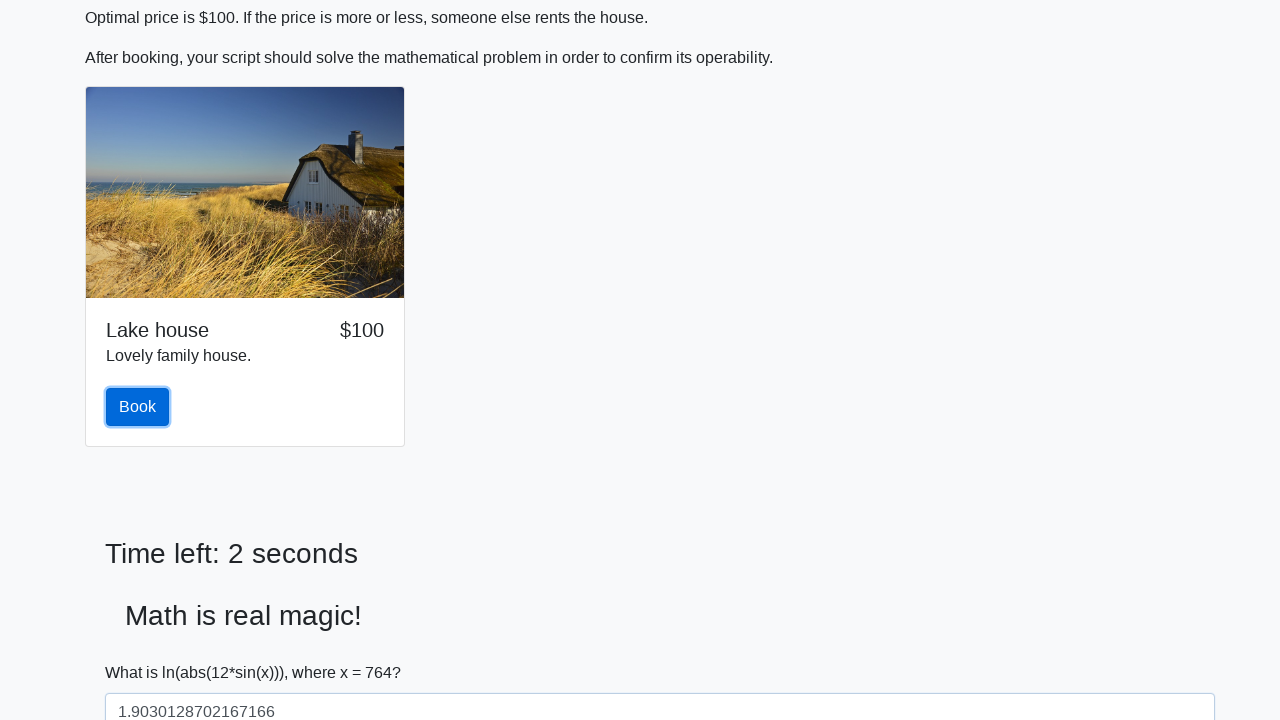

Clicked the solve button to submit answer at (143, 651) on #solve
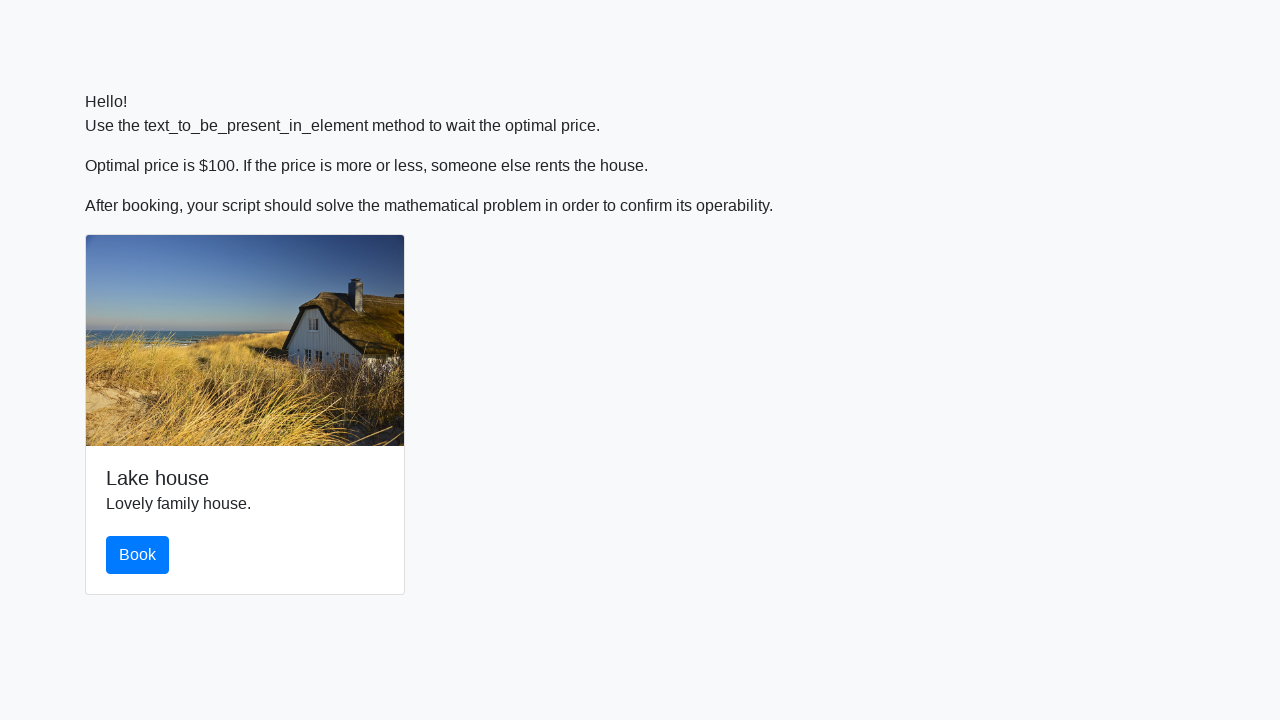

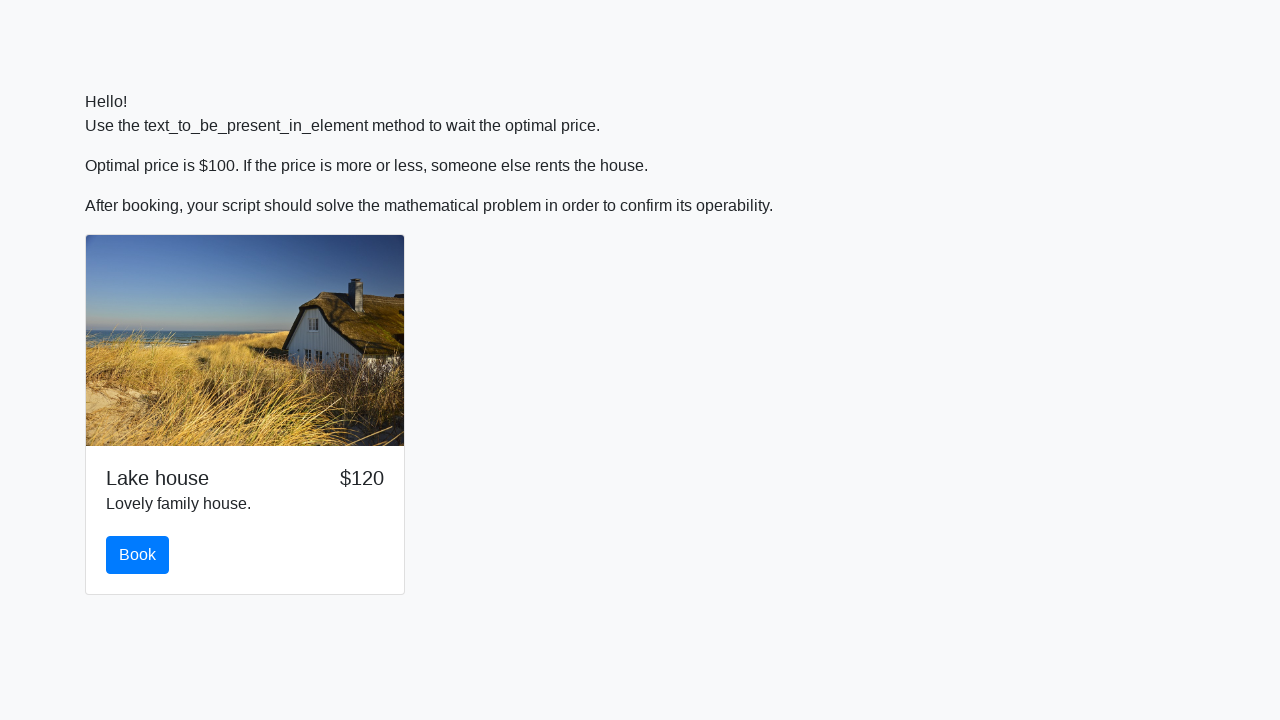